Tests JavaScript alert handling by triggering a prompt alert, entering text, and verifying the result

Starting URL: https://the-internet.herokuapp.com/javascript_alerts

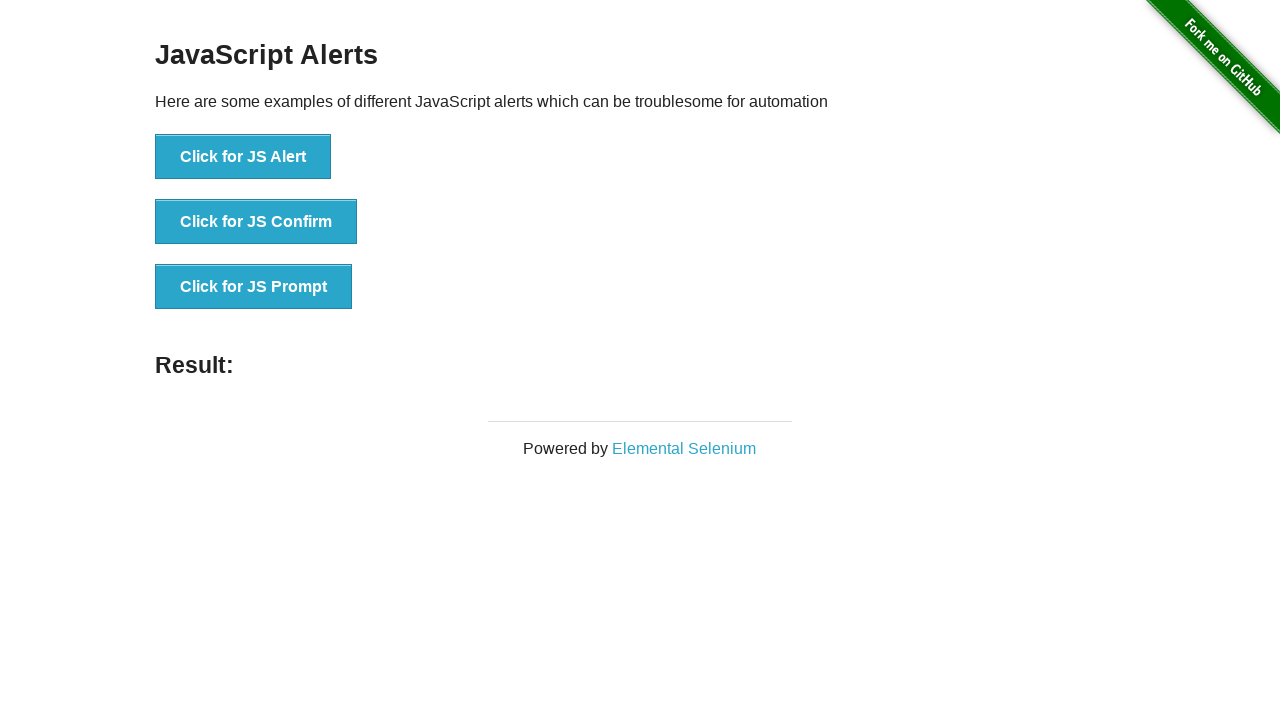

Clicked 'Click for JS Prompt' button to trigger prompt alert at (254, 287) on xpath=//button[normalize-space()='Click for JS Prompt']
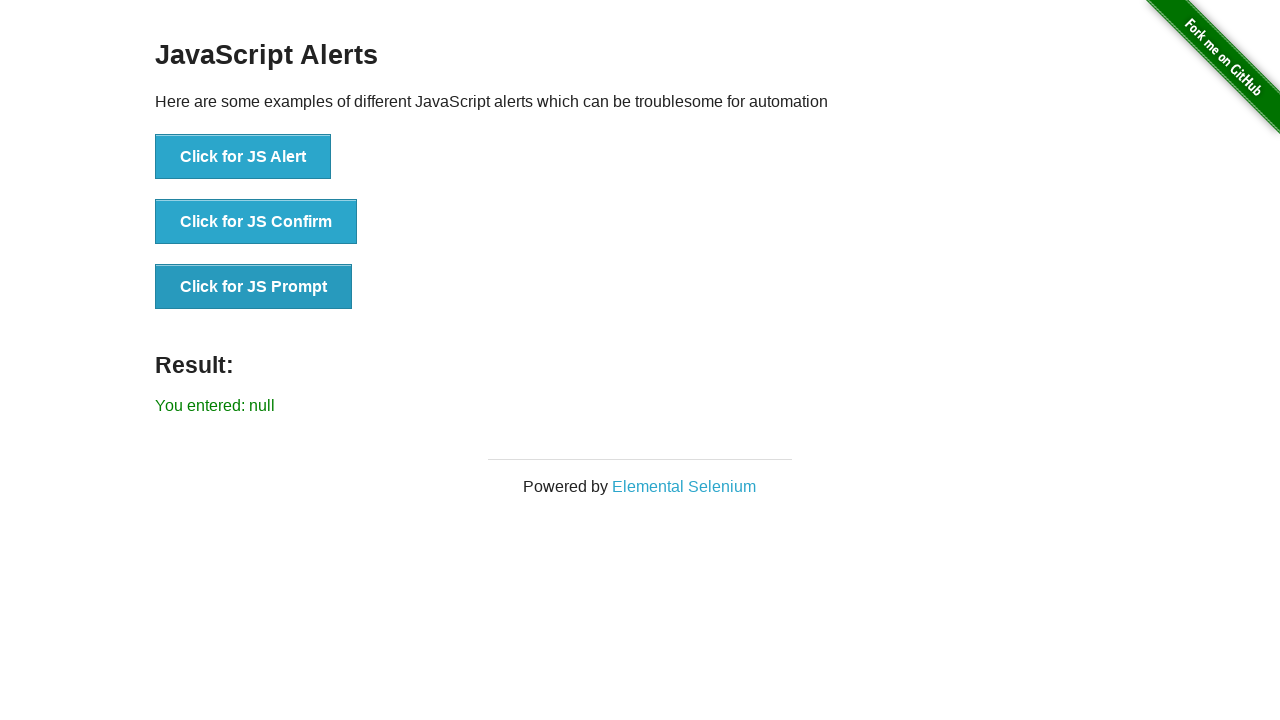

Set up dialog handler to accept prompt with text 'Adarsh'
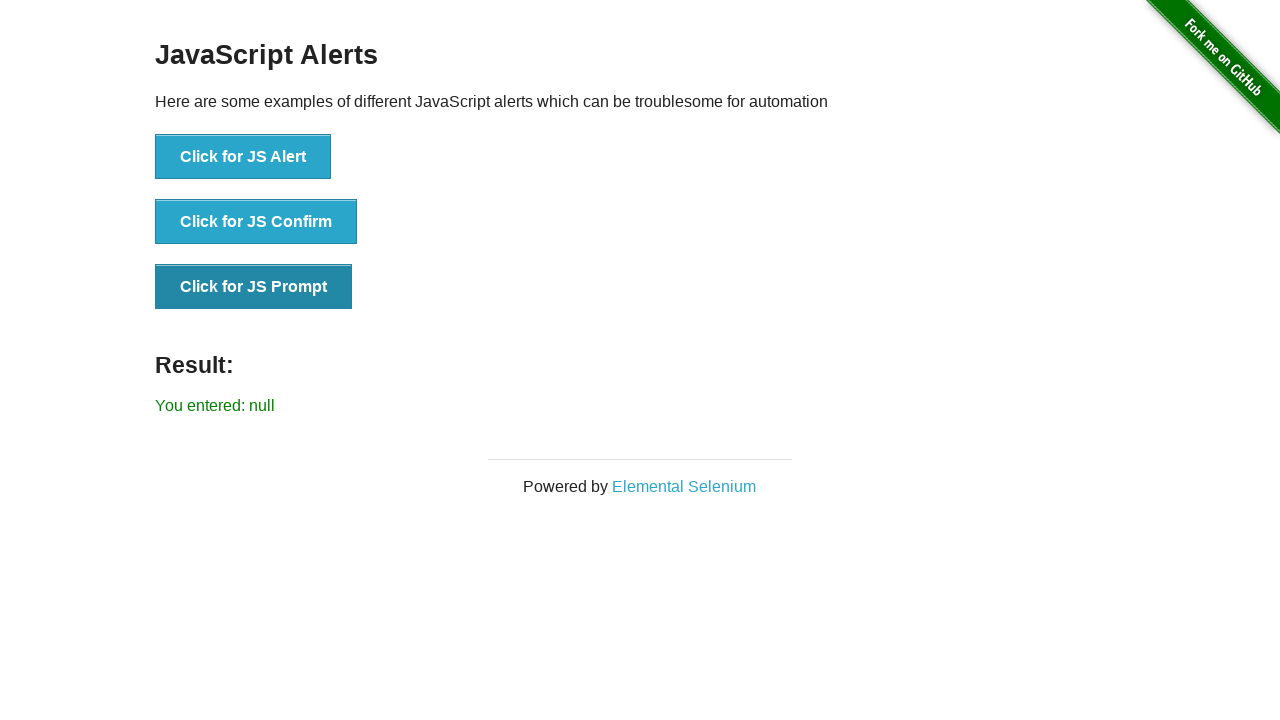

Waited for result element to appear
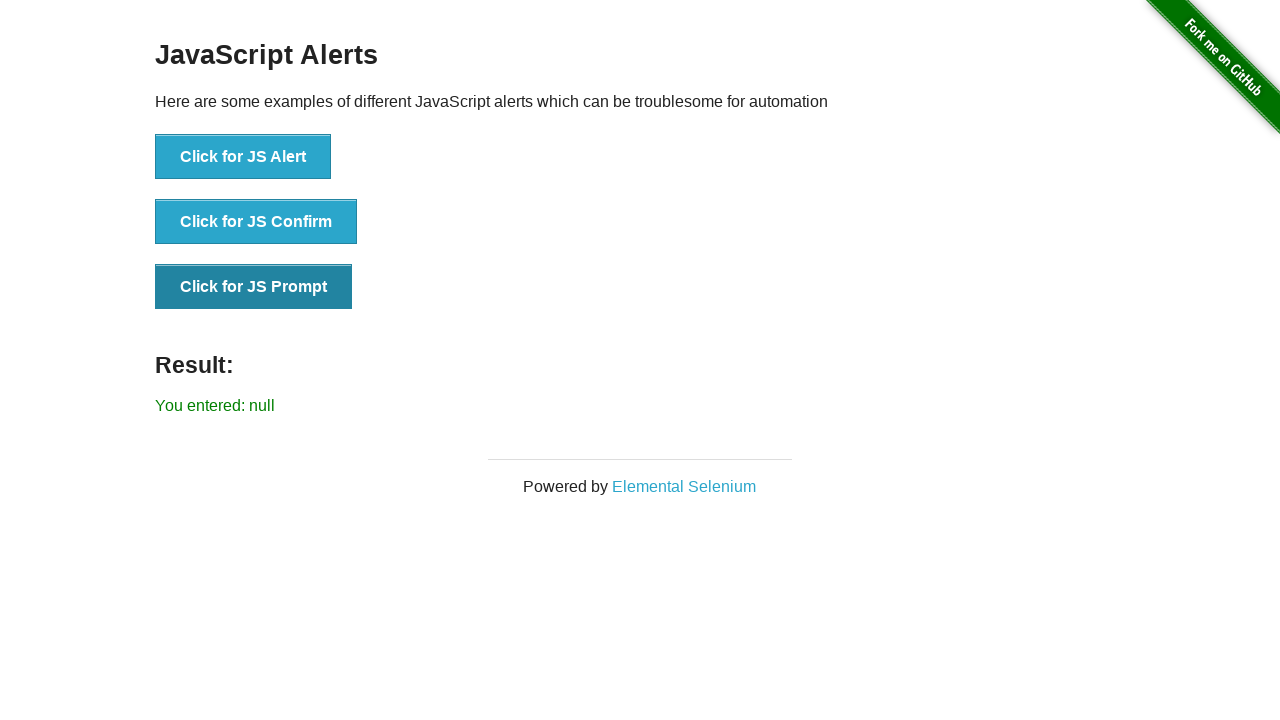

Retrieved result text: 'You entered: null'
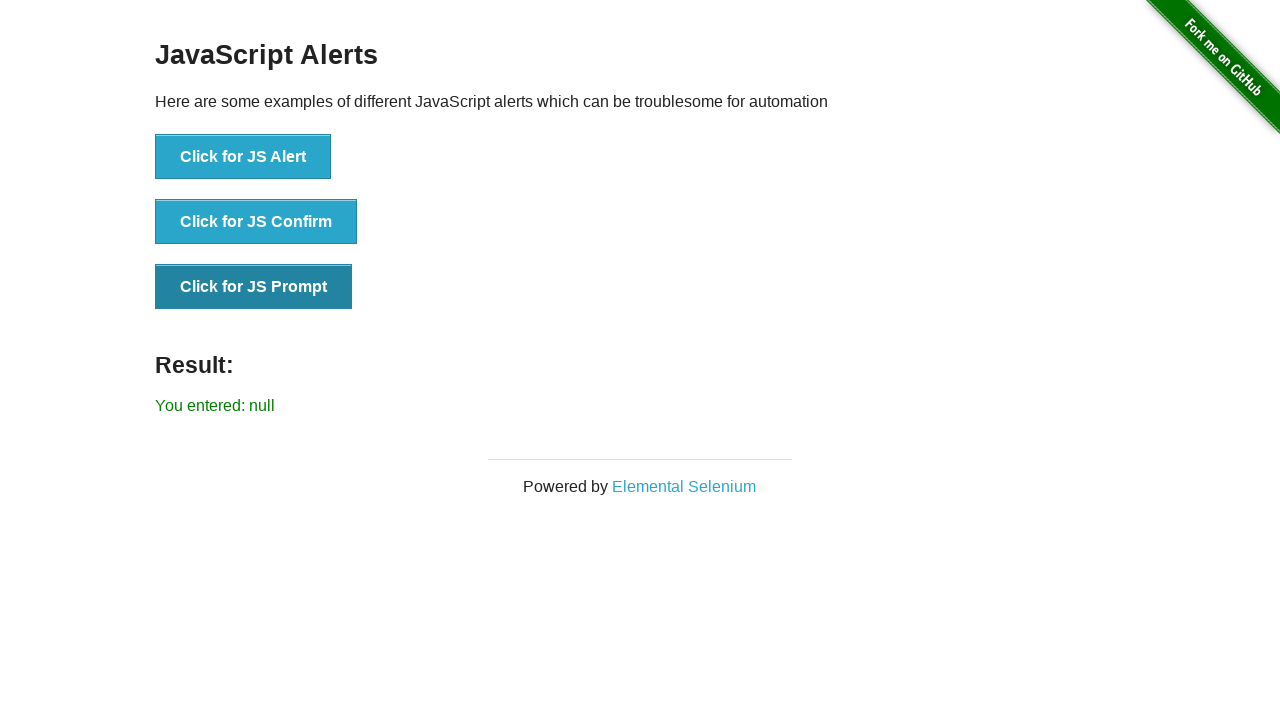

Test failed - result does not contain 'Adarsh'
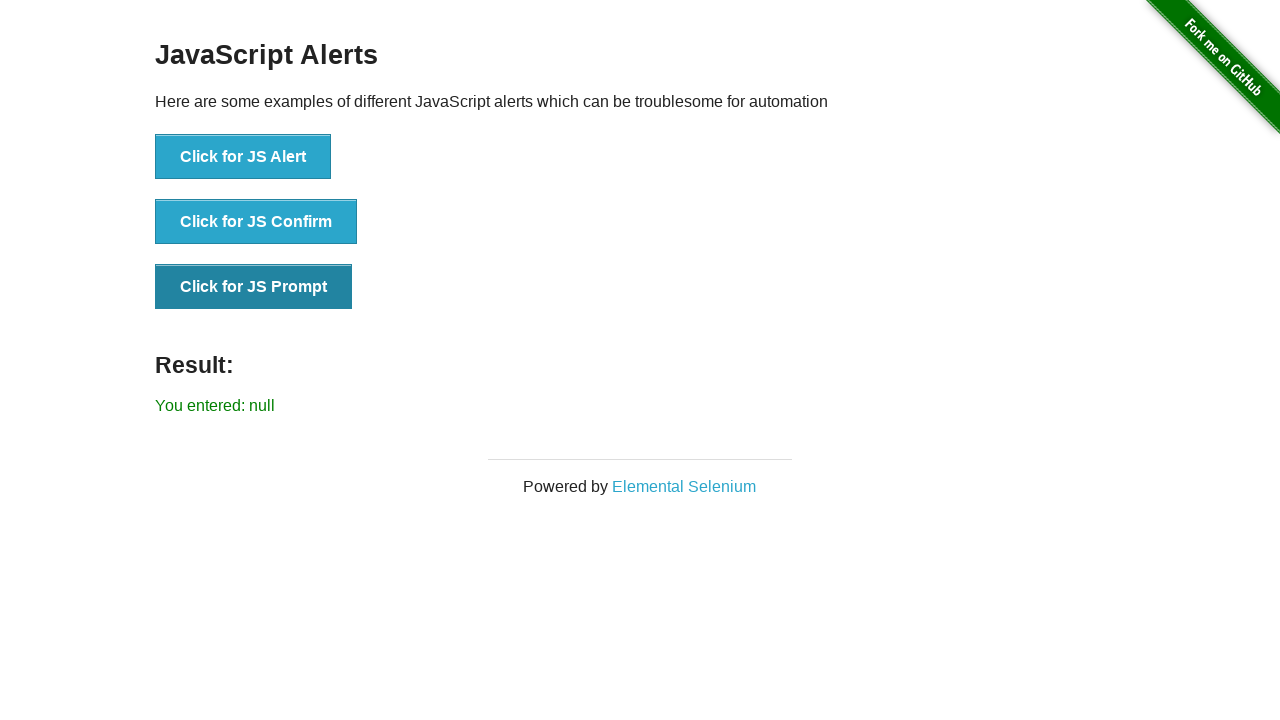

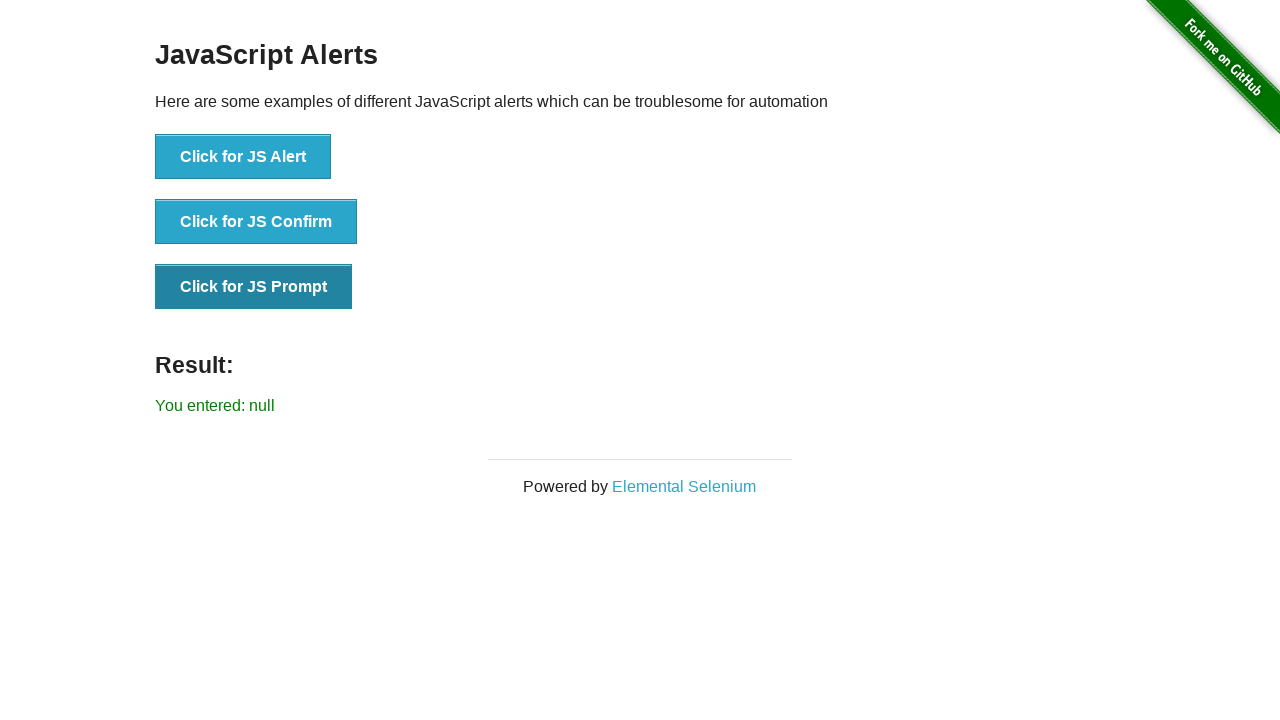